Fills out and submits a form with name, email, password, checkbox selection, and dropdown selection, then verifies the success message

Starting URL: https://rahulshettyacademy.com/angularpractice/

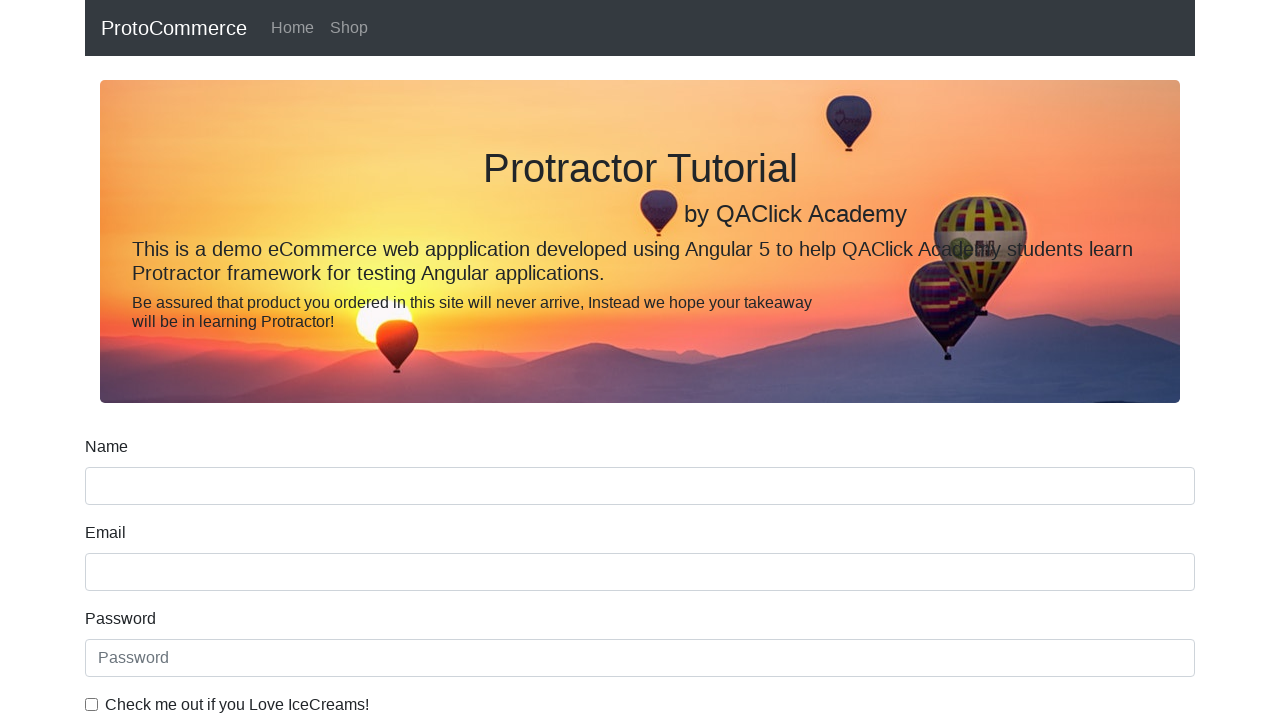

Filled name field with 'ruchi' on input[name='name']
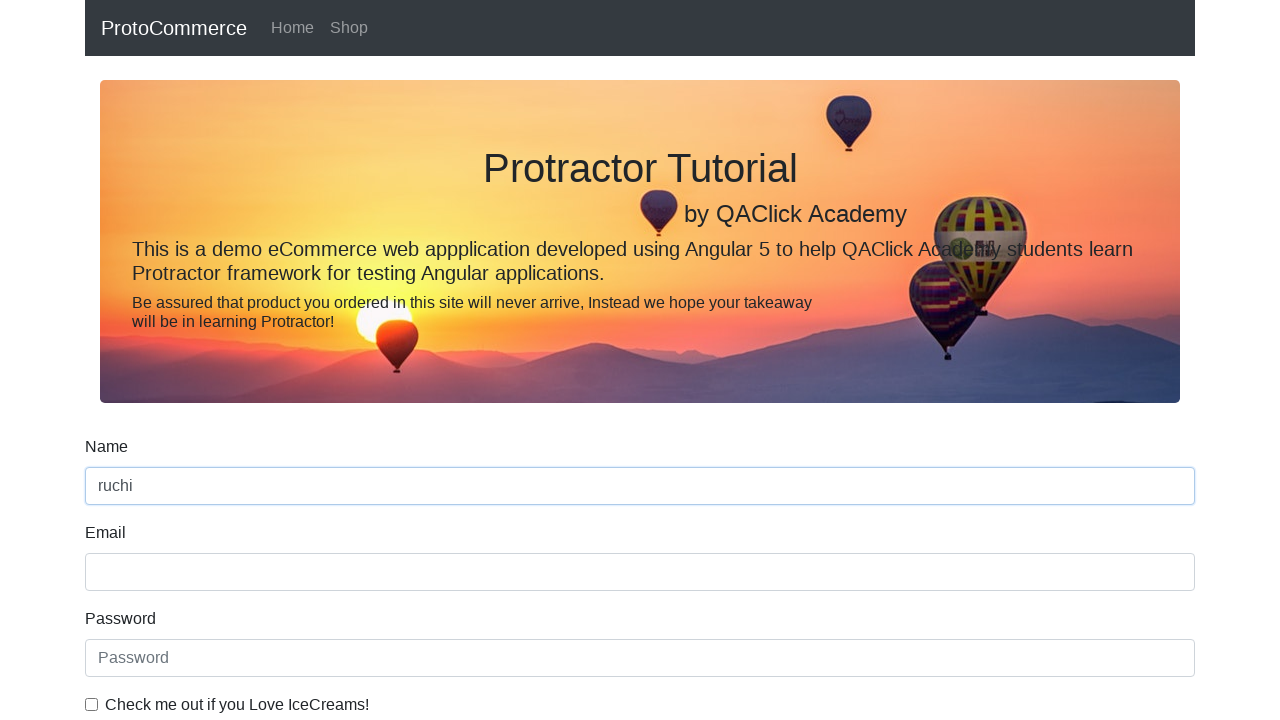

Filled email field with 'ruchi@gmail.com' on input[name='email']
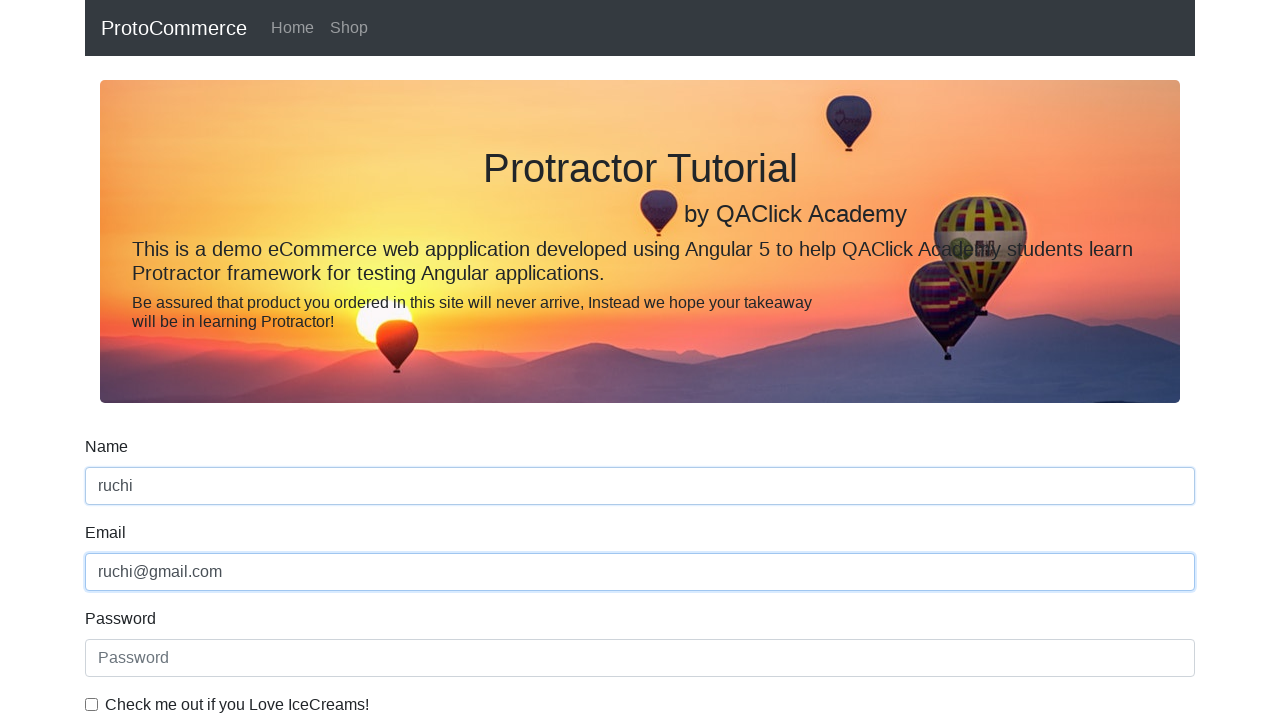

Filled password field with 'Colt' on input[type='password']
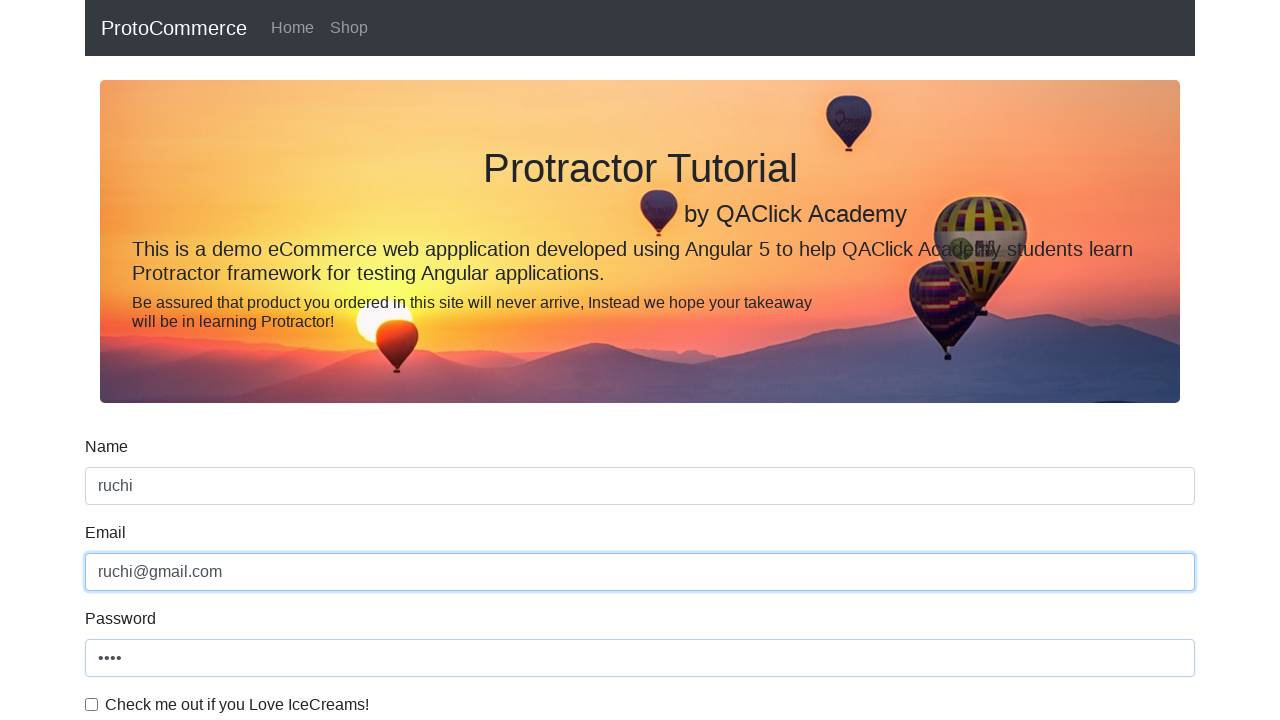

Checked the example checkbox at (92, 704) on #exampleCheck1
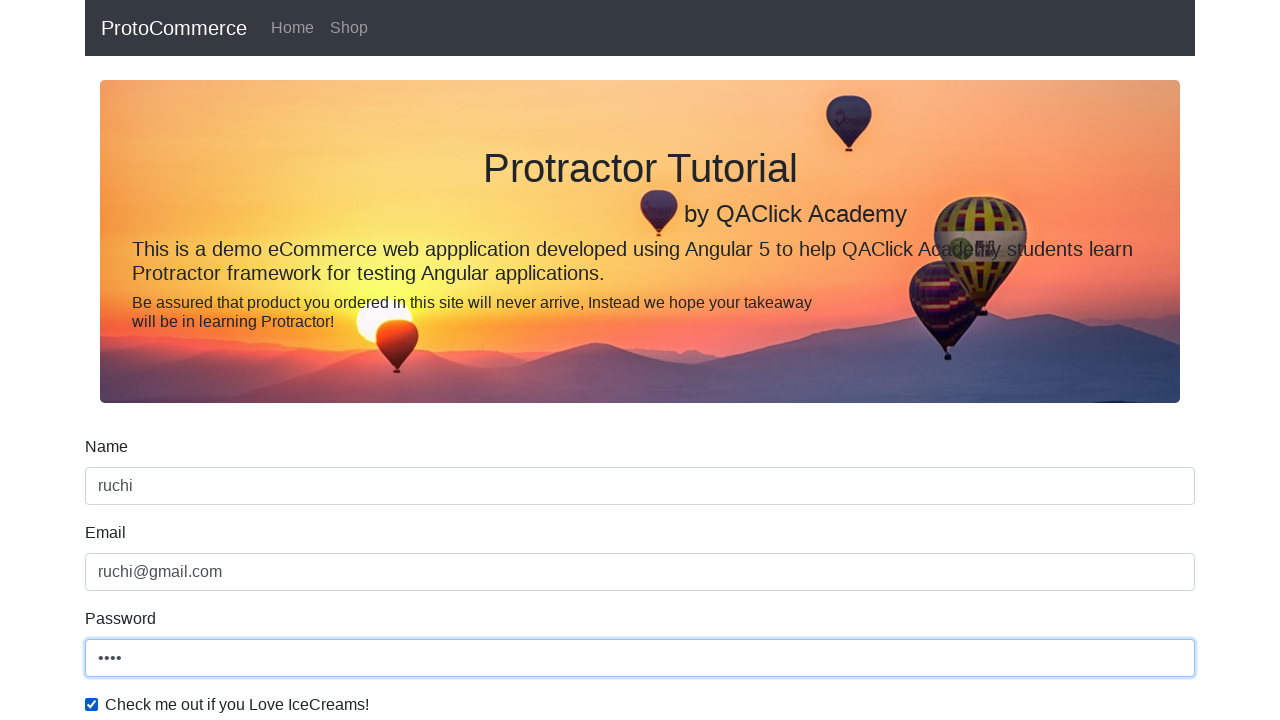

Selected 'Female' from dropdown by label on #exampleFormControlSelect1
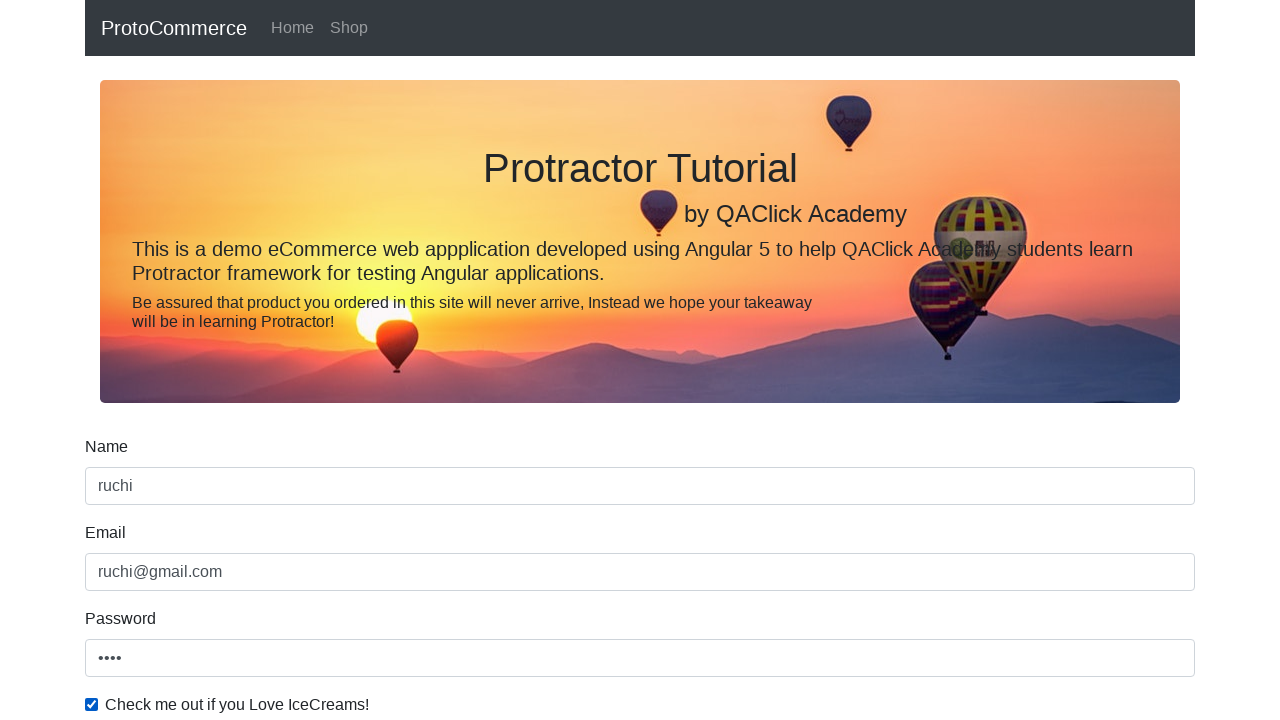

Selected first option from dropdown by index on #exampleFormControlSelect1
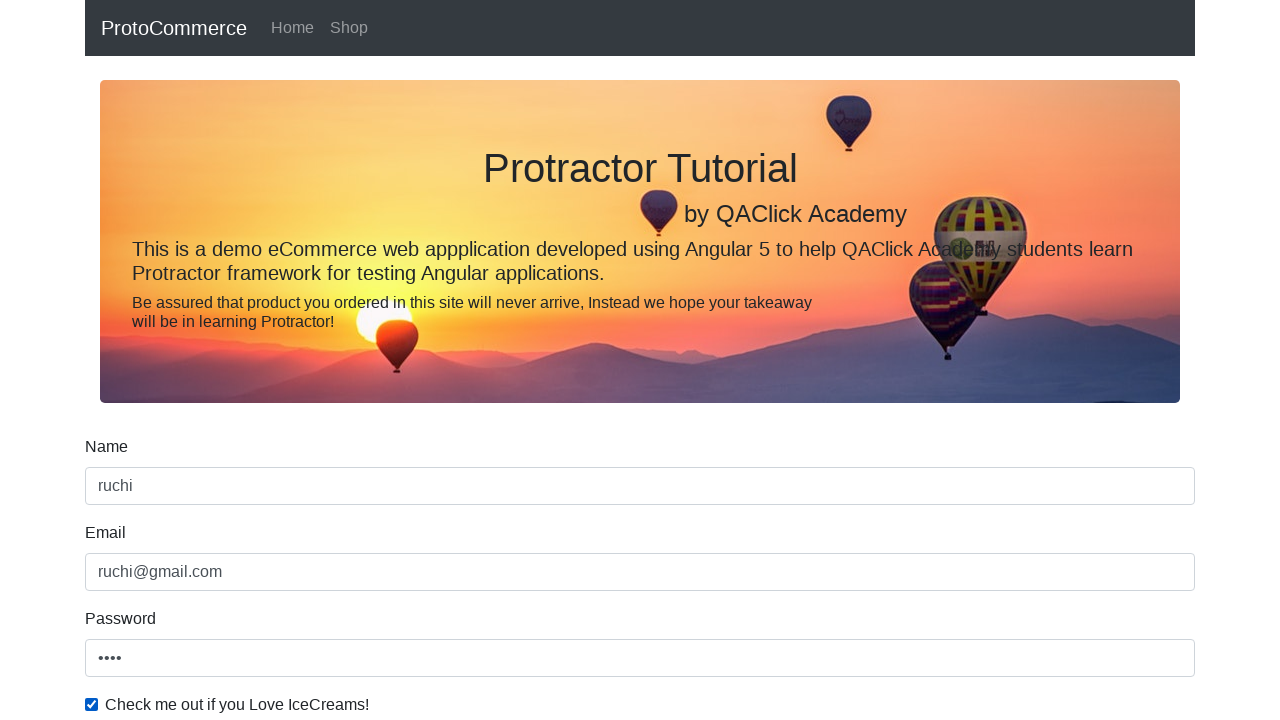

Clicked Submit button to submit the form at (123, 491) on xpath=//input[@value='Submit']
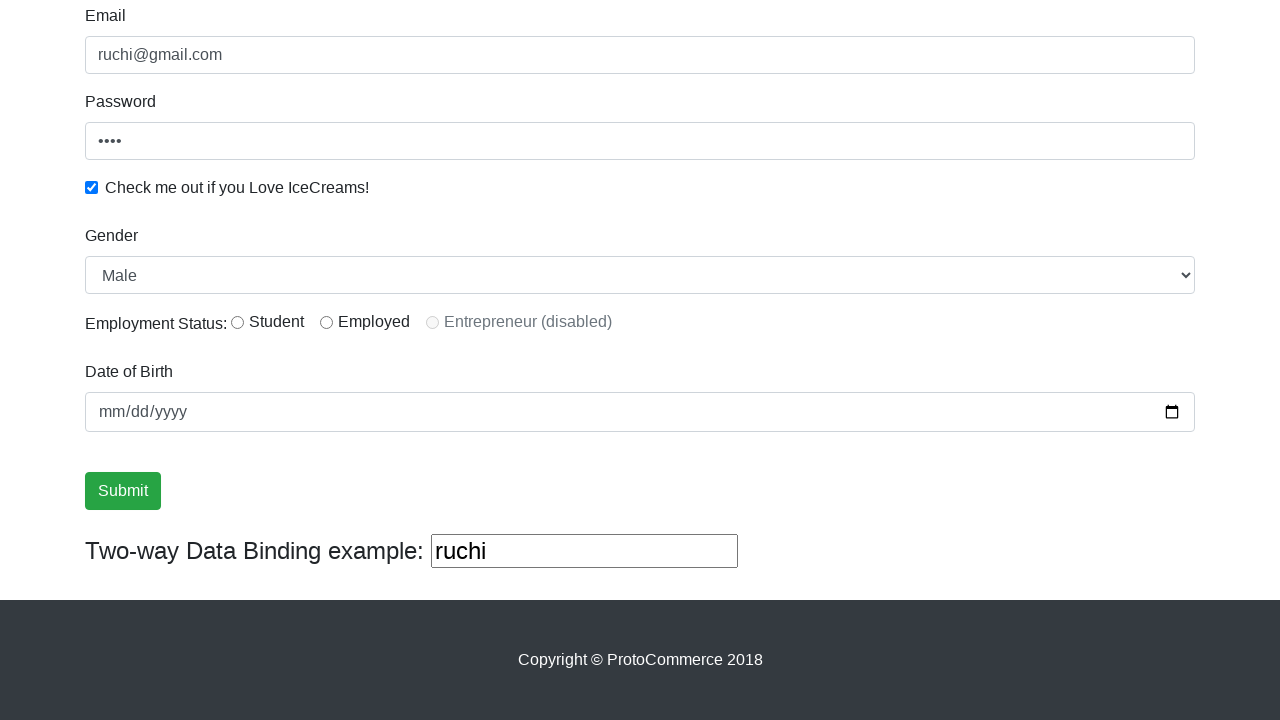

Success alert message appeared
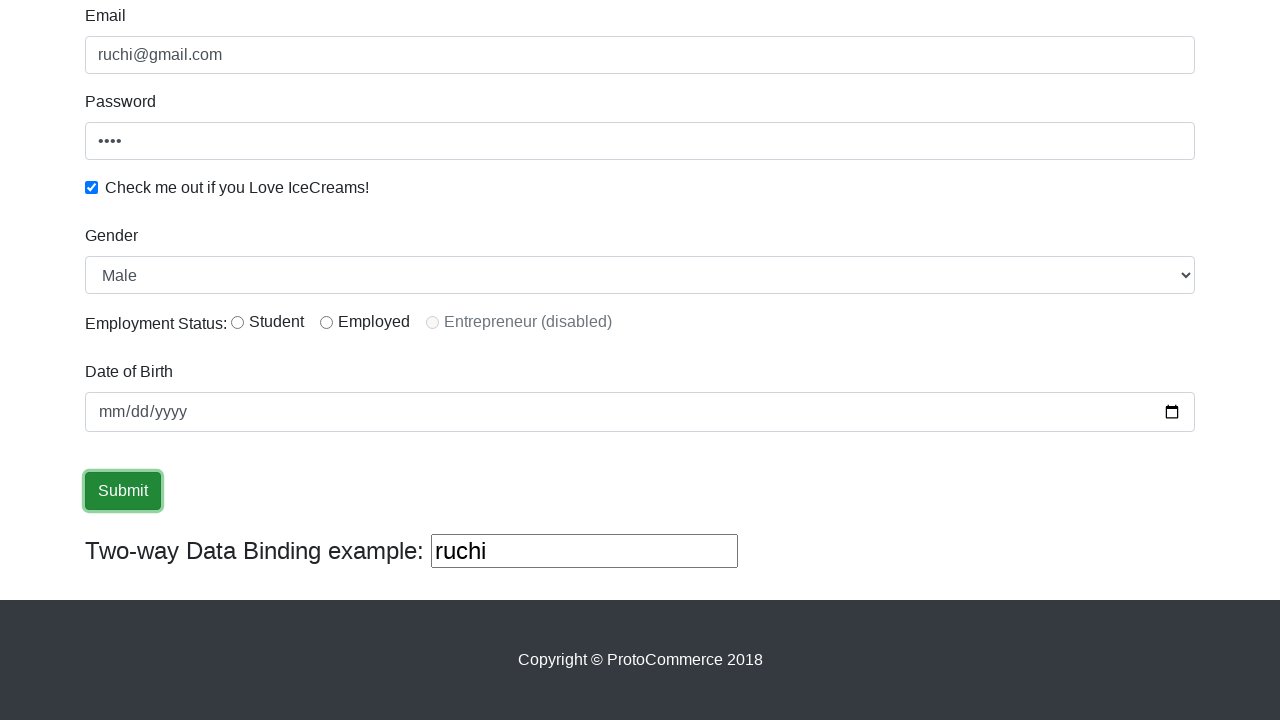

Retrieved success message text
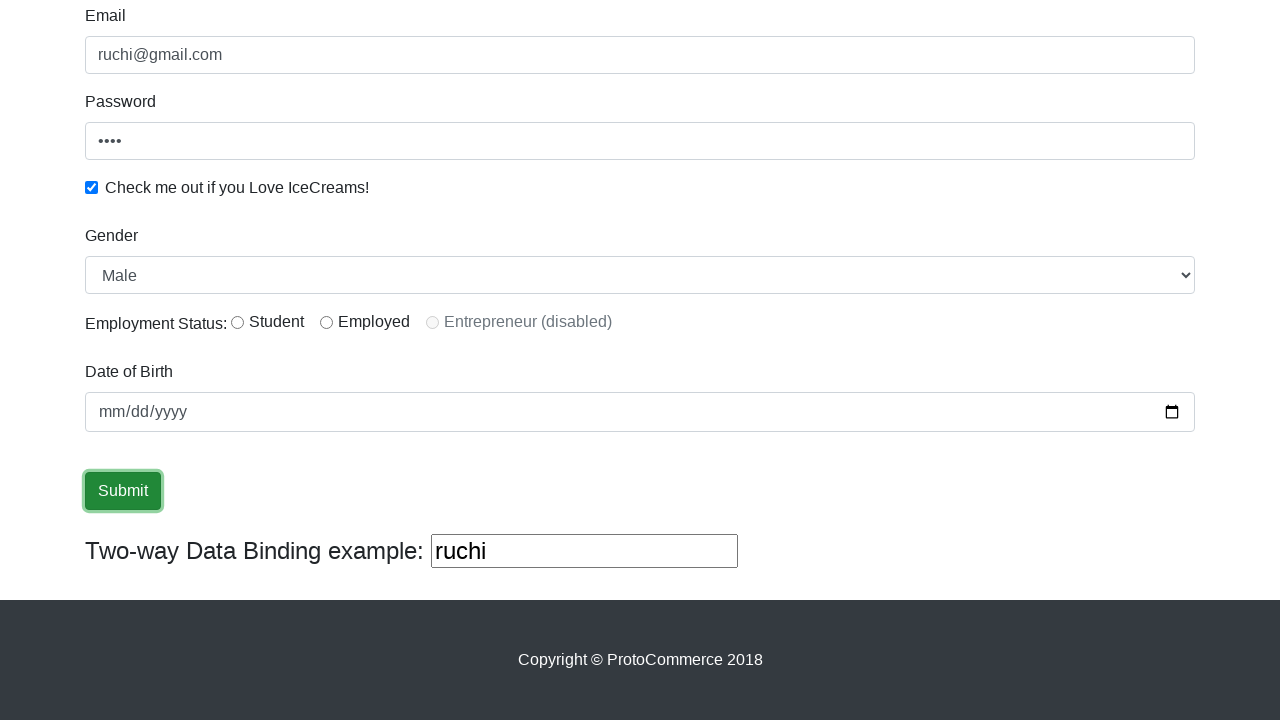

Verified success message contains expected text
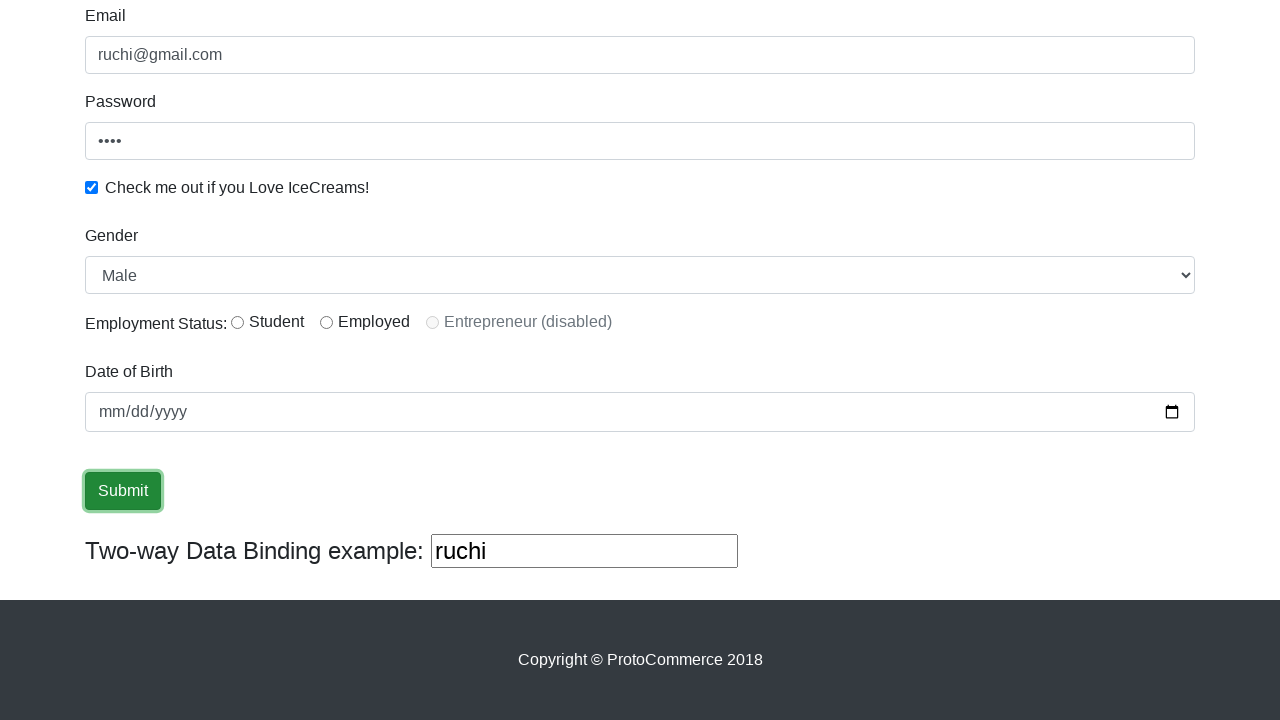

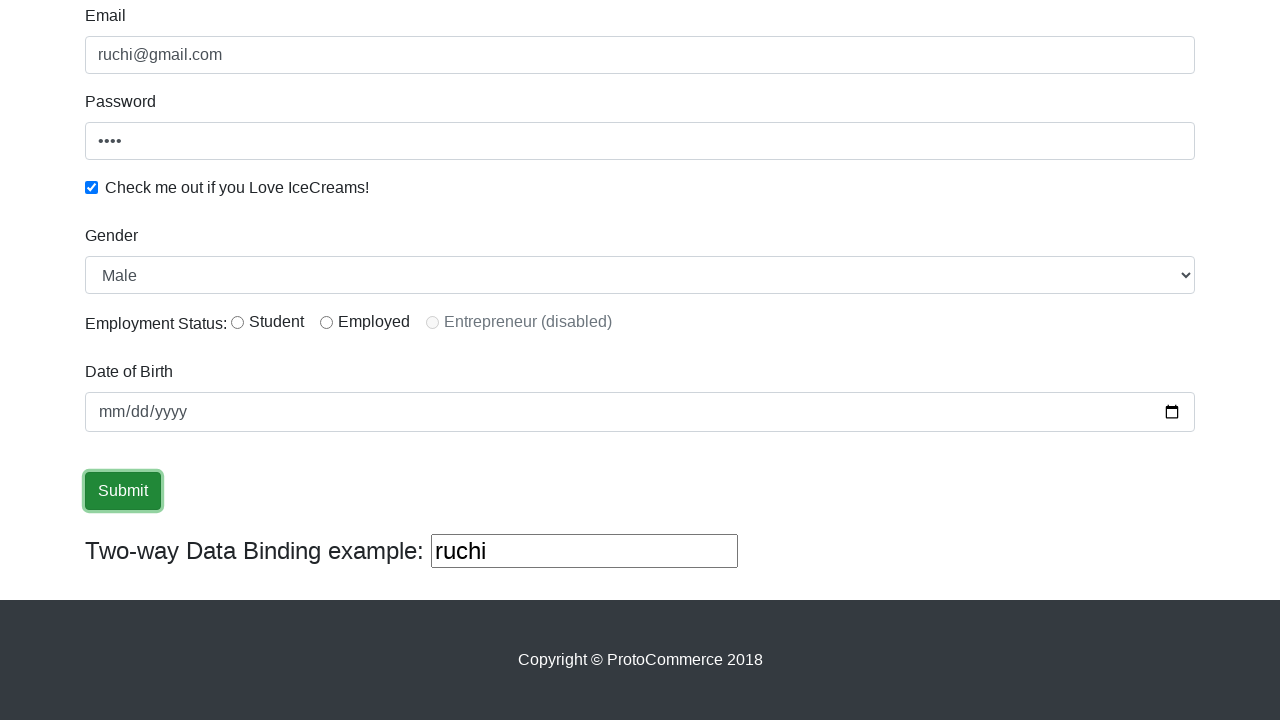